Tests radio button and checkbox selection on jQuery UI demo page by selecting "Paris" location and "4 Star" rating options

Starting URL: https://jqueryui.com/checkboxradio/

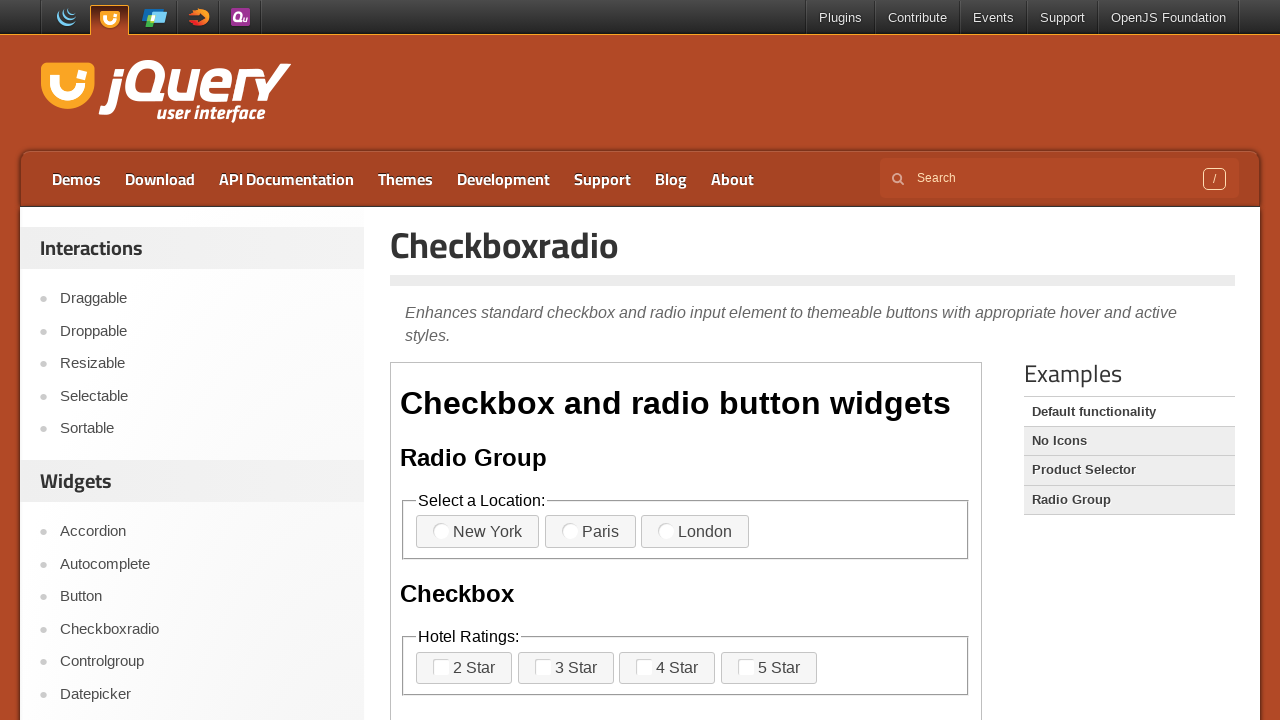

Located iframe containing the demo
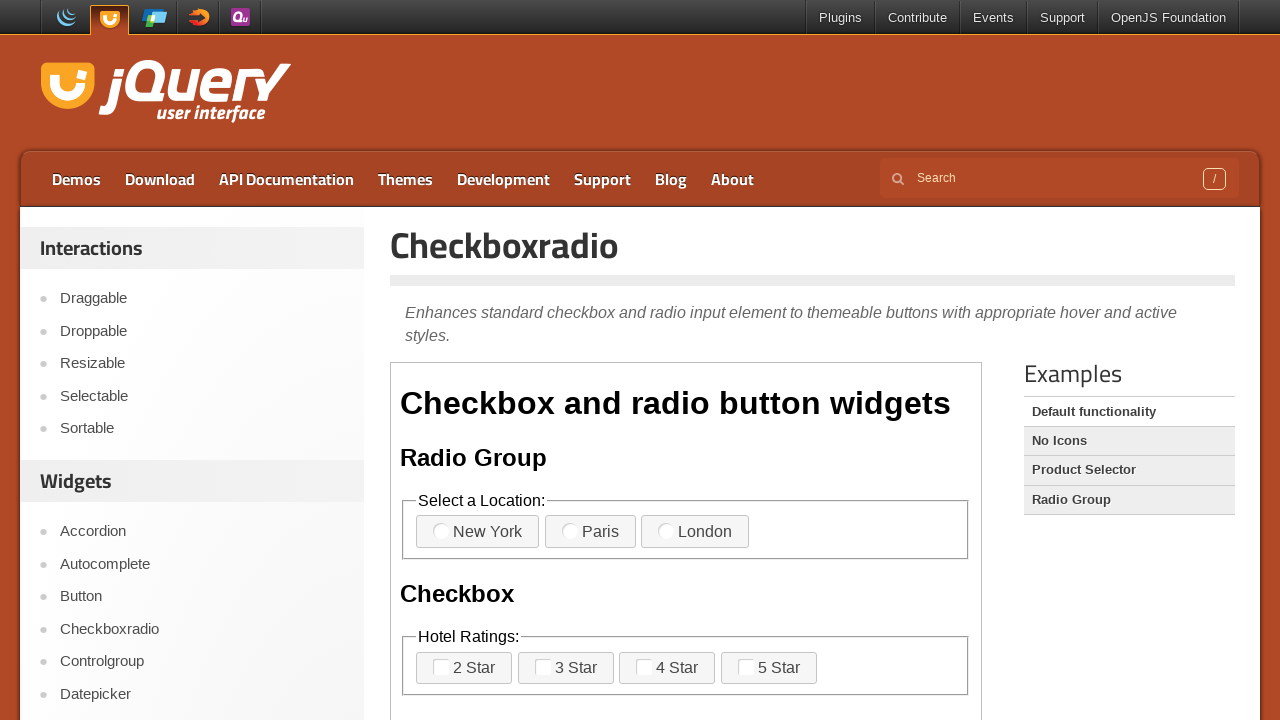

Waited 2 seconds for demo to load
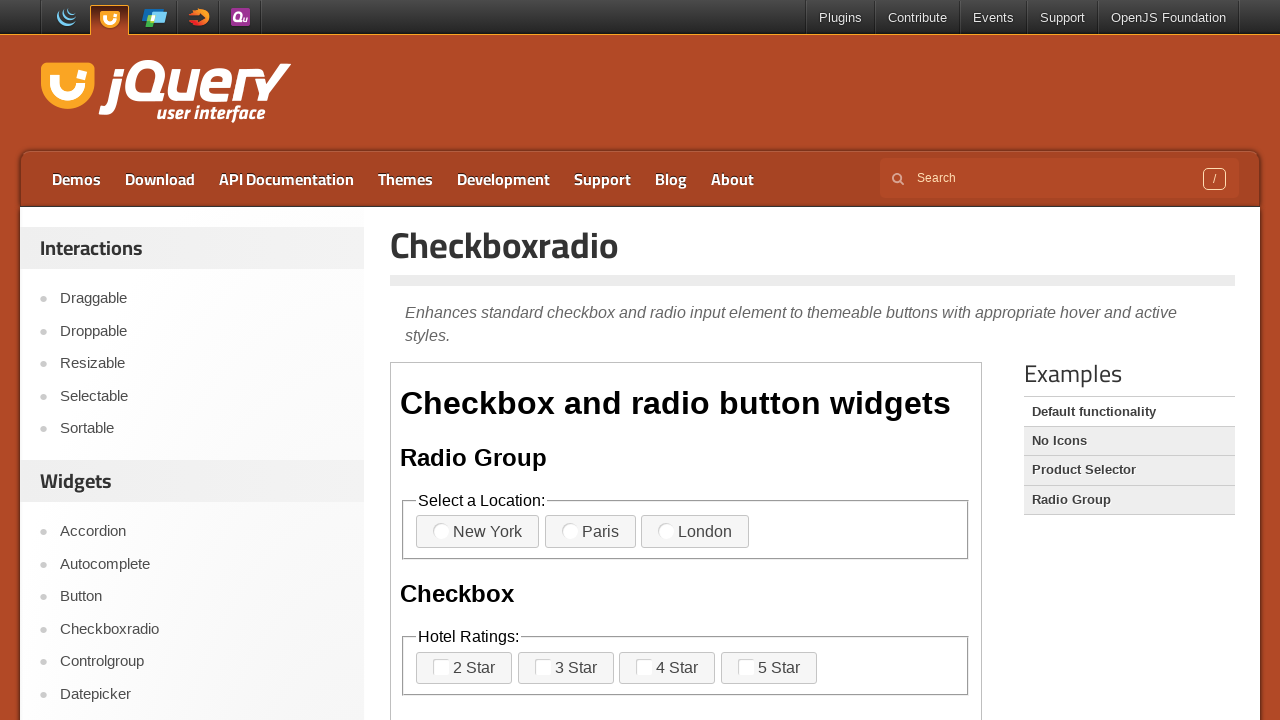

Retrieved all radio button and checkbox labels from widget
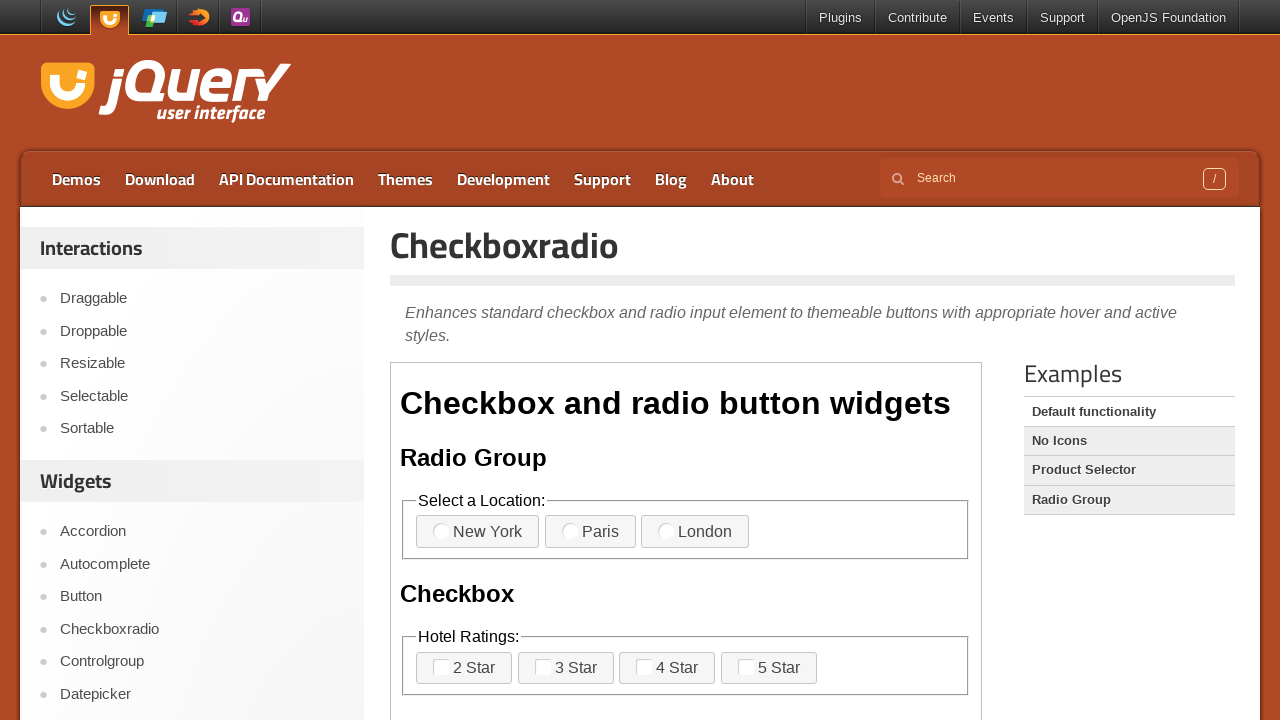

Clicked 'Paris' radio button at (590, 532) on iframe >> nth=0 >> internal:control=enter-frame >> xpath=//div[@class='widget']/
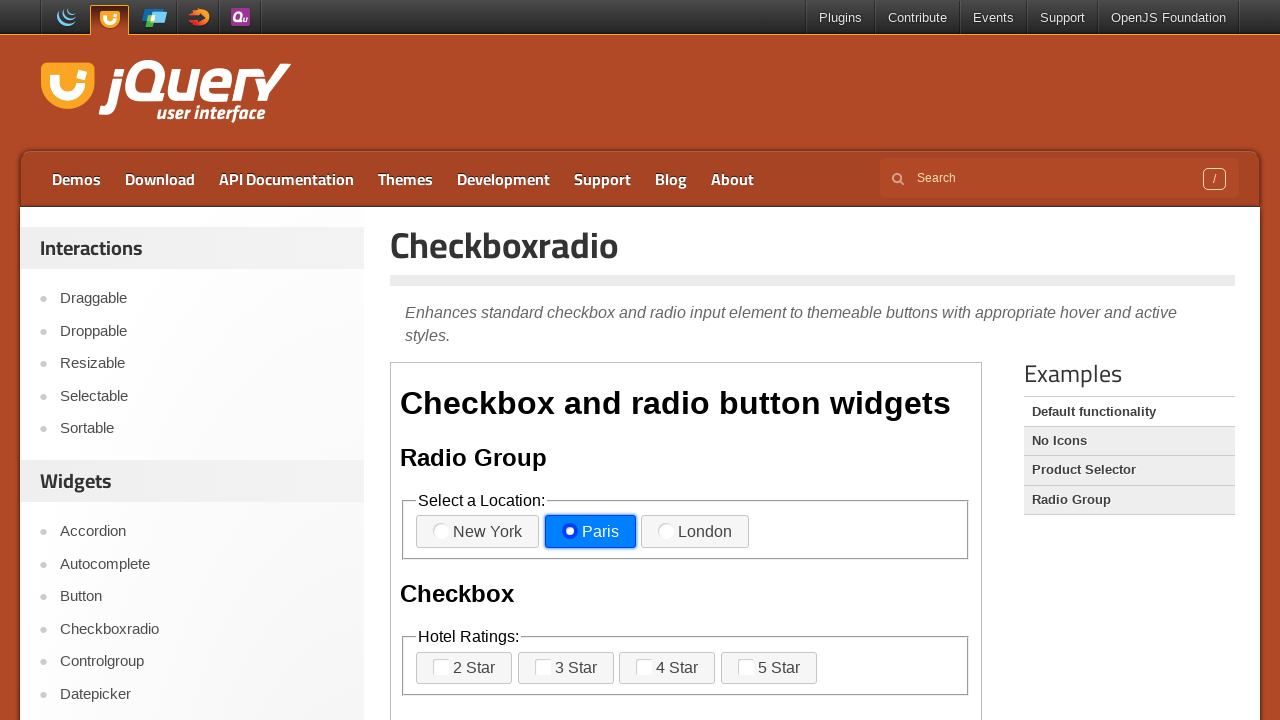

Waited 3 seconds after selecting Paris
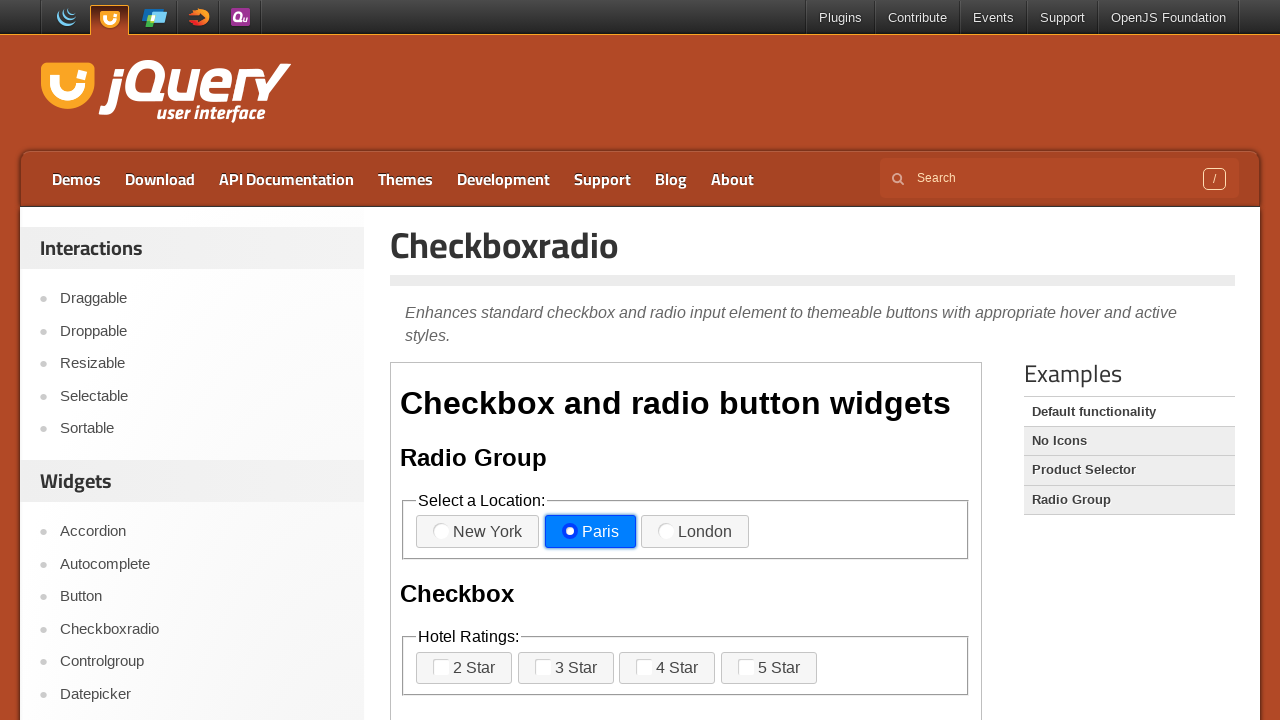

Clicked '4 Star' checkbox to select it at (667, 668) on iframe >> nth=0 >> internal:control=enter-frame >> xpath=//div[@class='widget']/
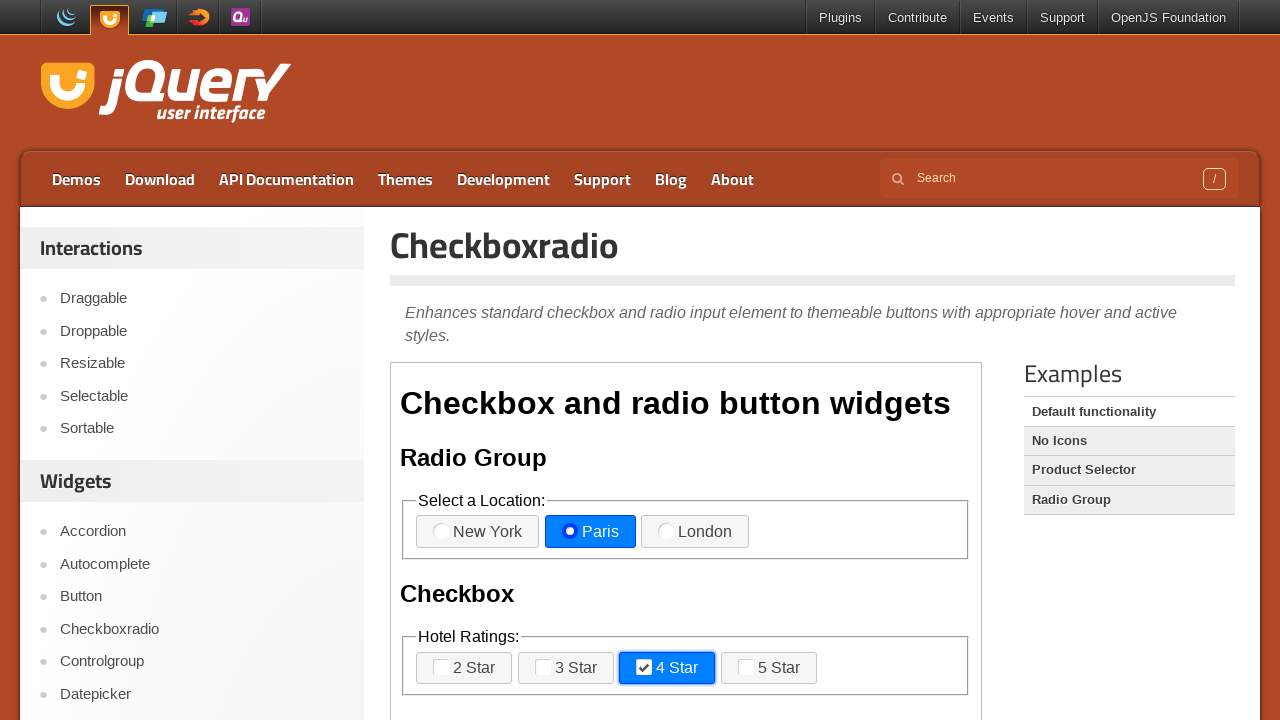

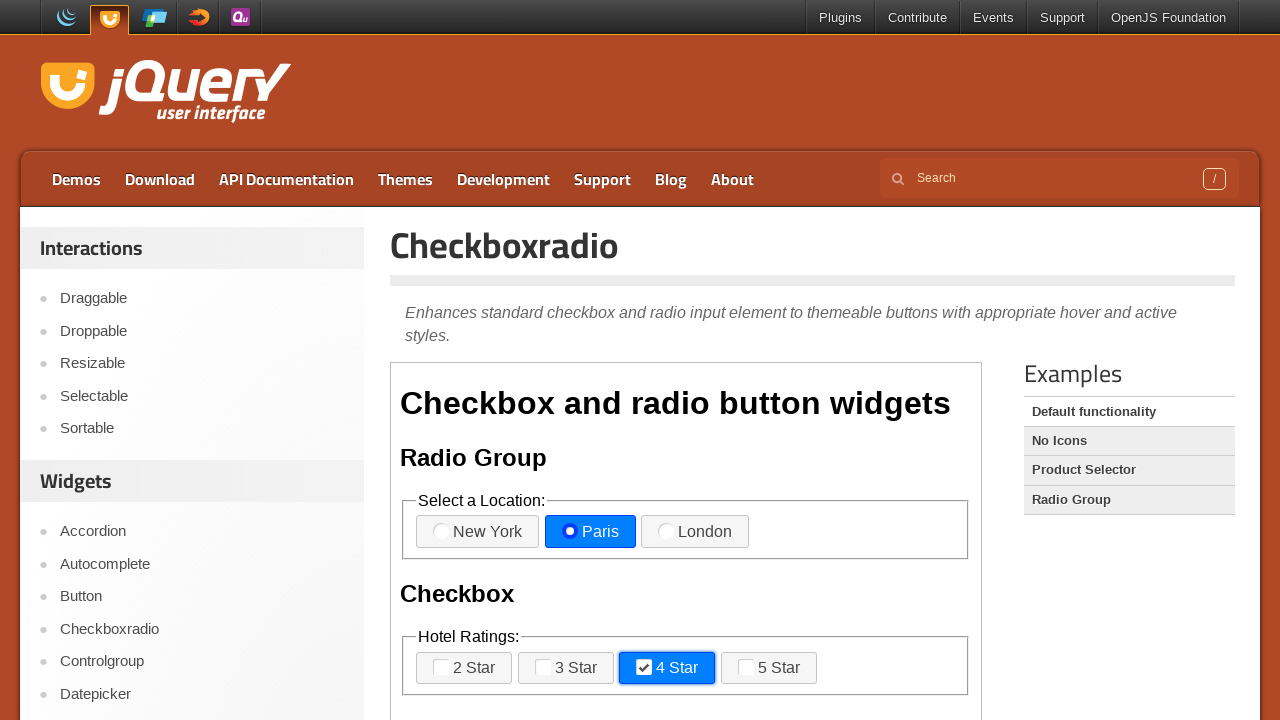